Tests the draggable functionality by dragging an element by 100 pixels in both x and y directions

Starting URL: https://jqueryui.com/

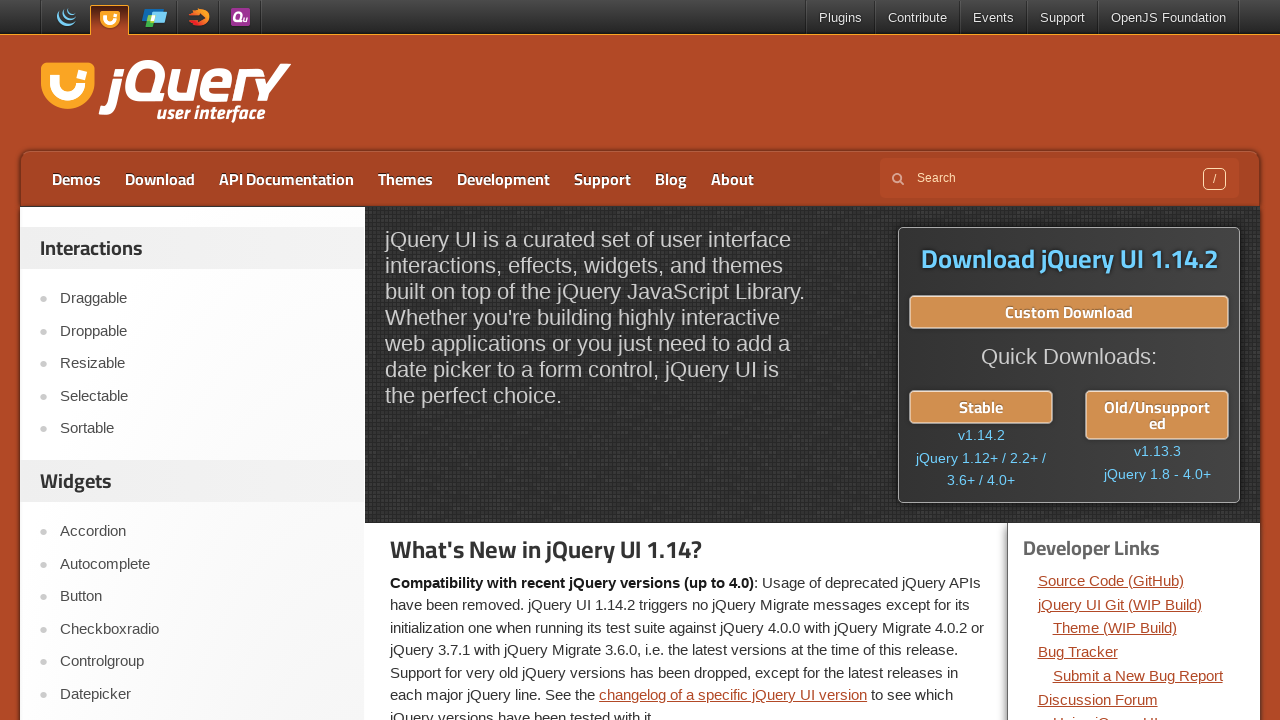

Clicked on the Draggable link at (202, 299) on a:text('Draggable')
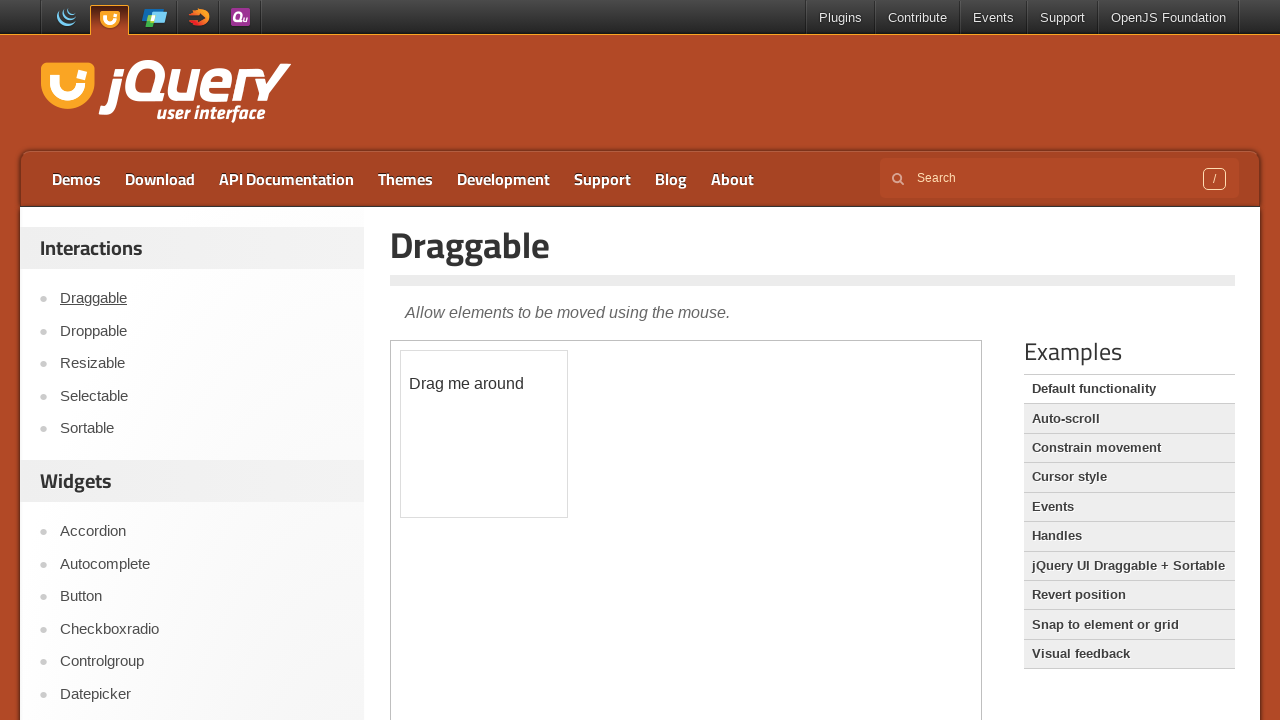

Located the demo iframe
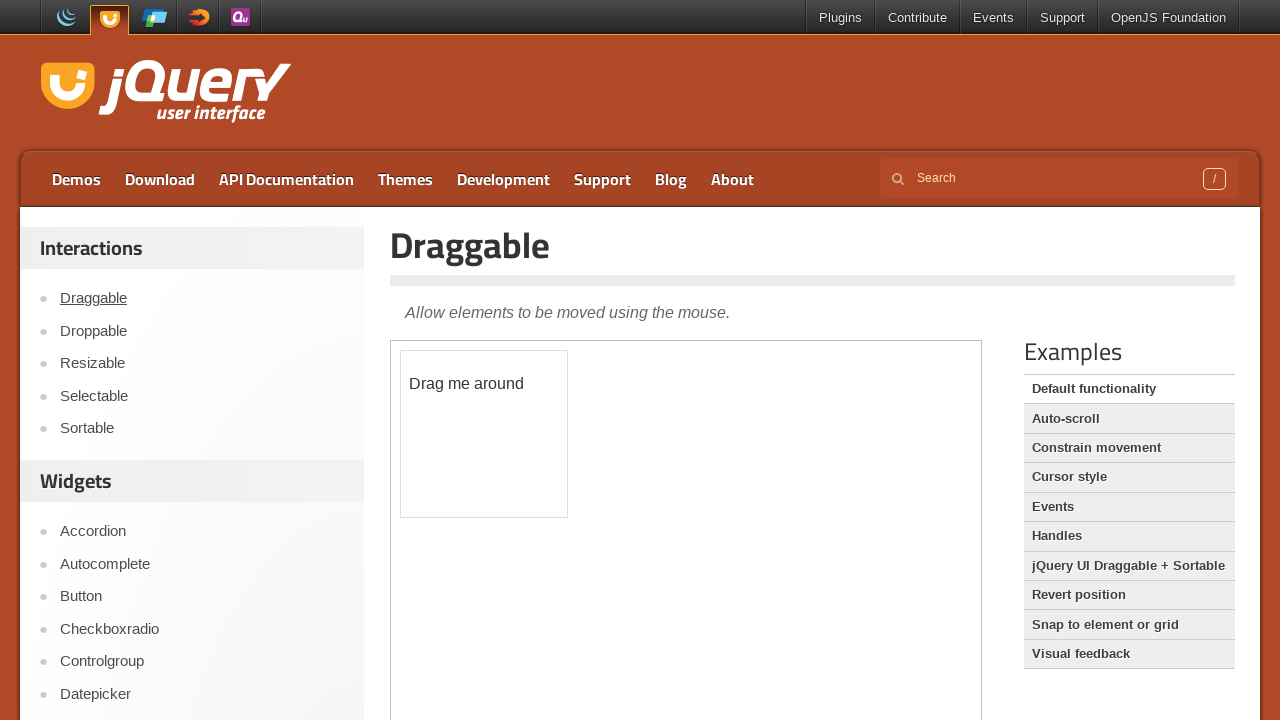

Located the draggable element
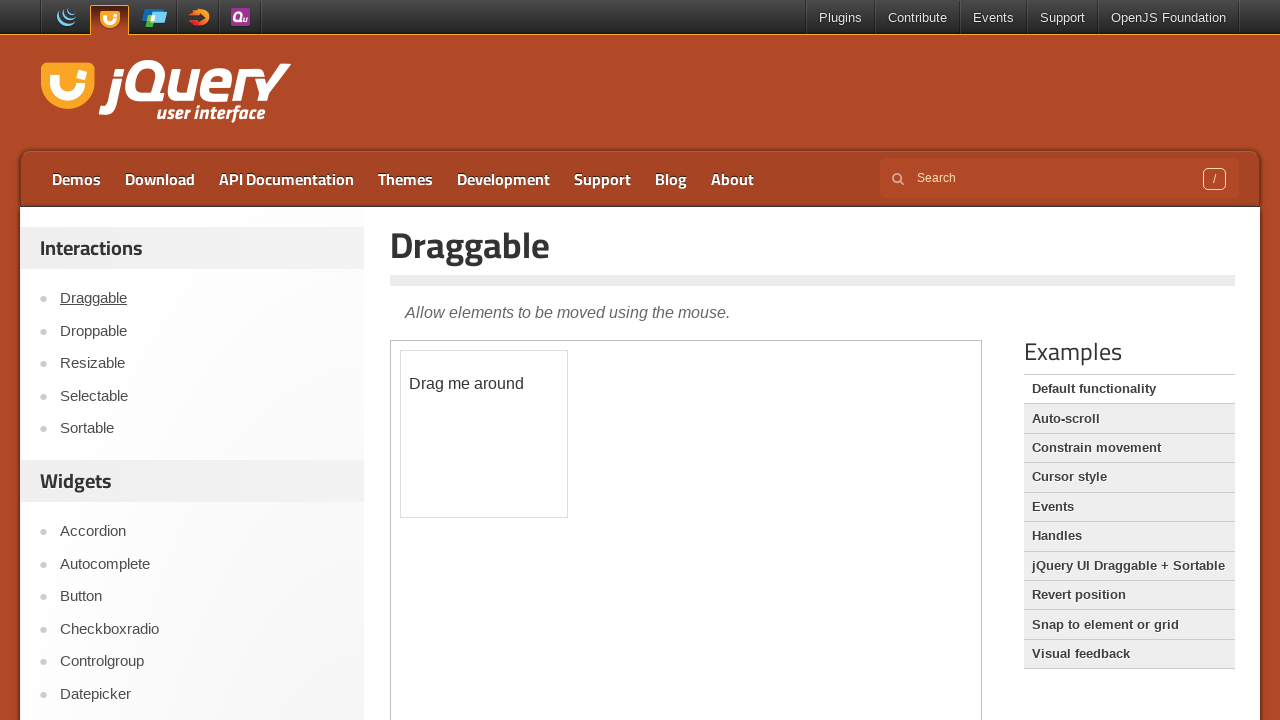

Dragged the element 100 pixels in both x and y directions at (501, 451)
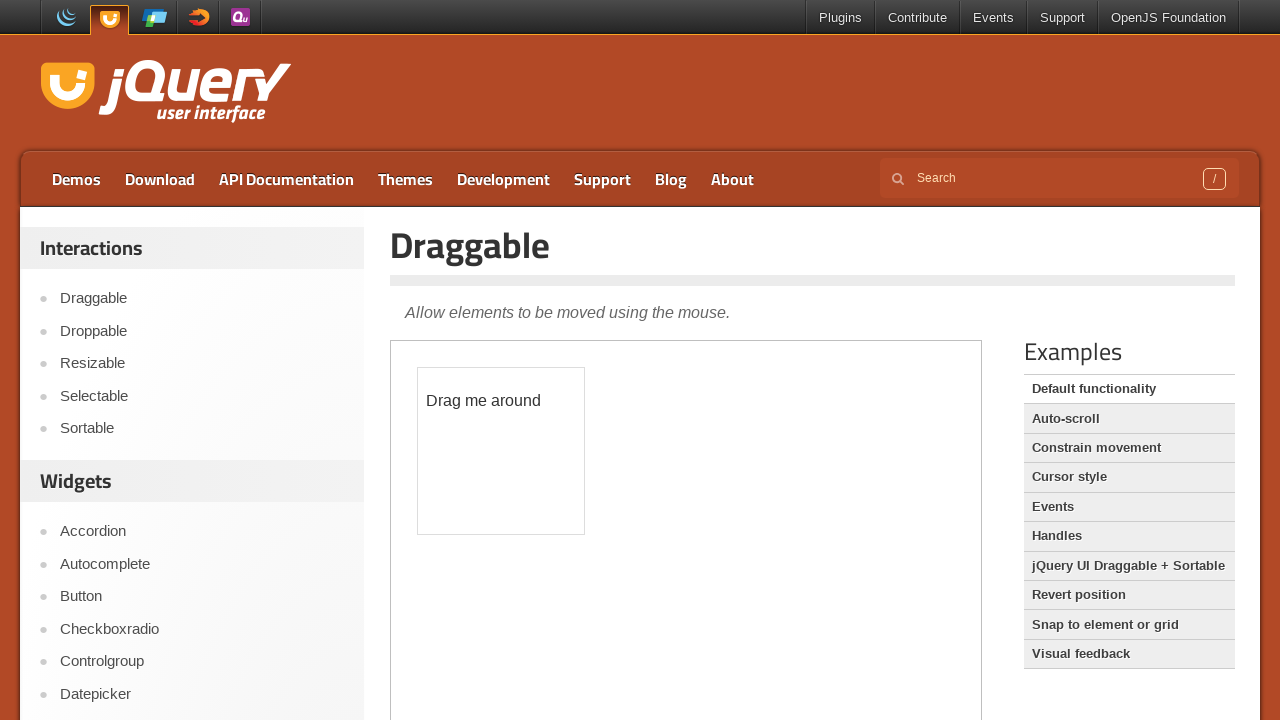

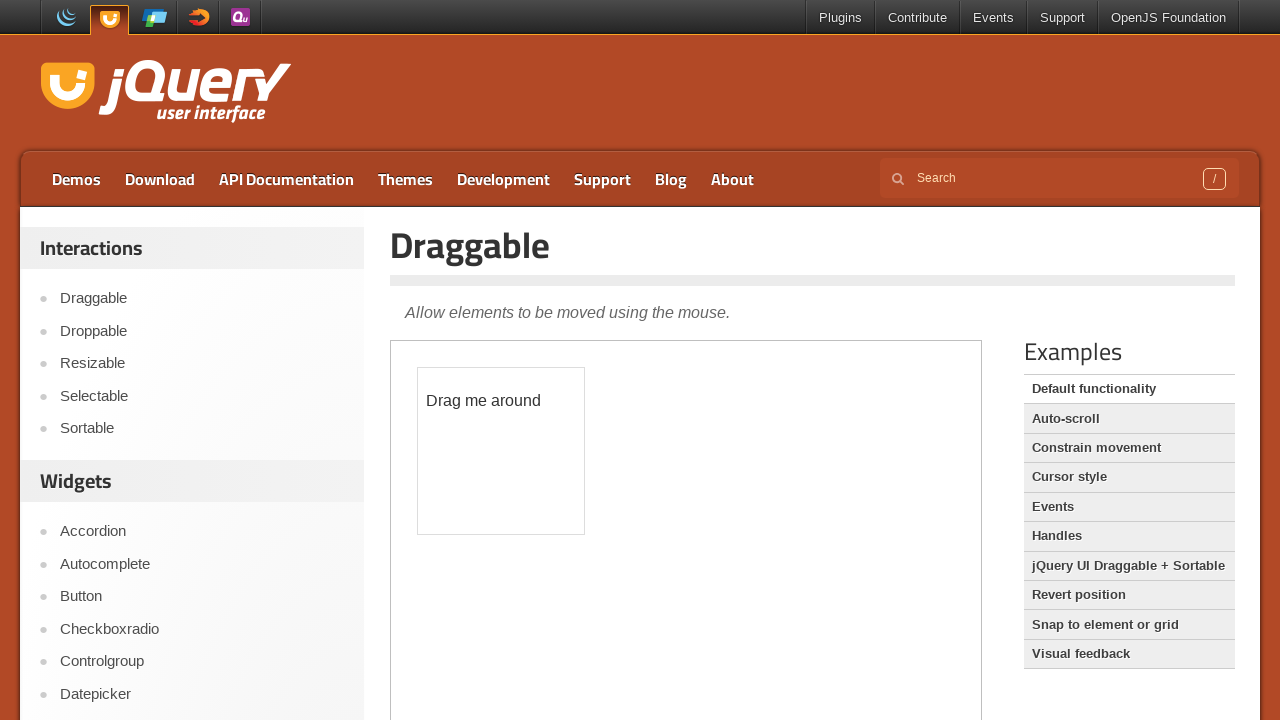